Demonstrates drag-and-drop mouse action by dragging the draggable element onto the droppable target element.

Starting URL: https://crossbrowsertesting.github.io/drag-and-drop

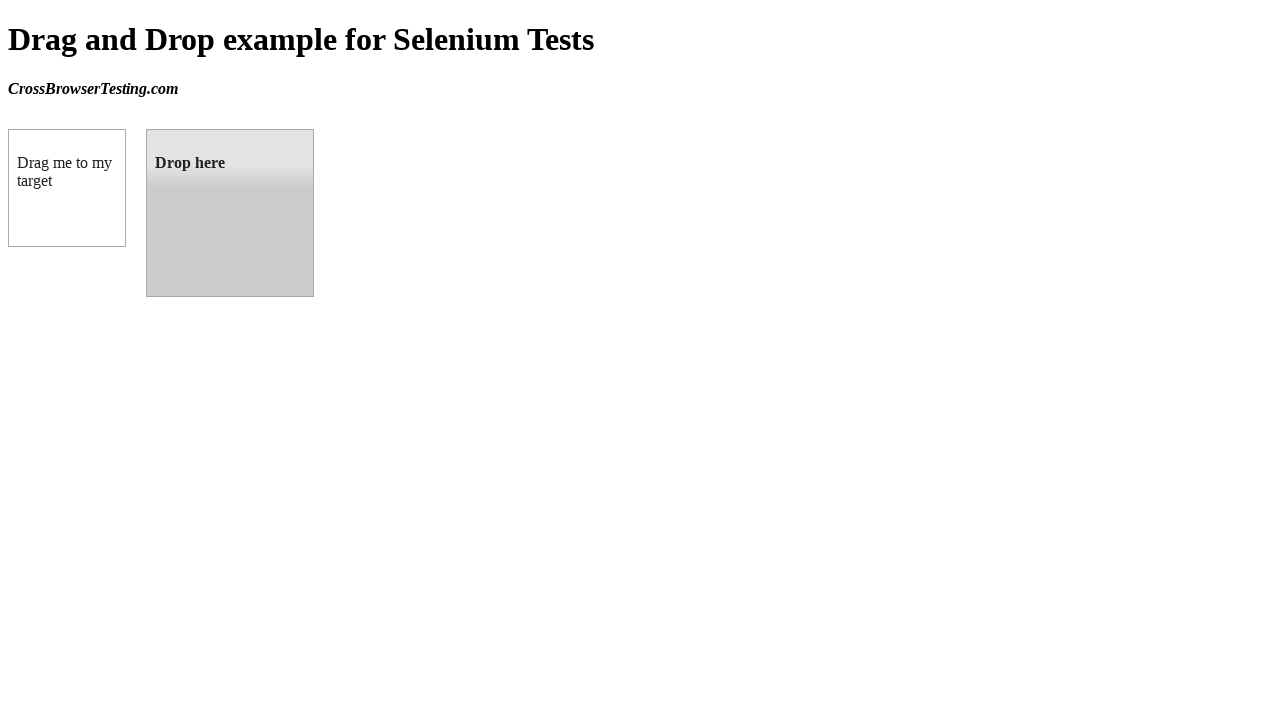

Waited for draggable element to be visible
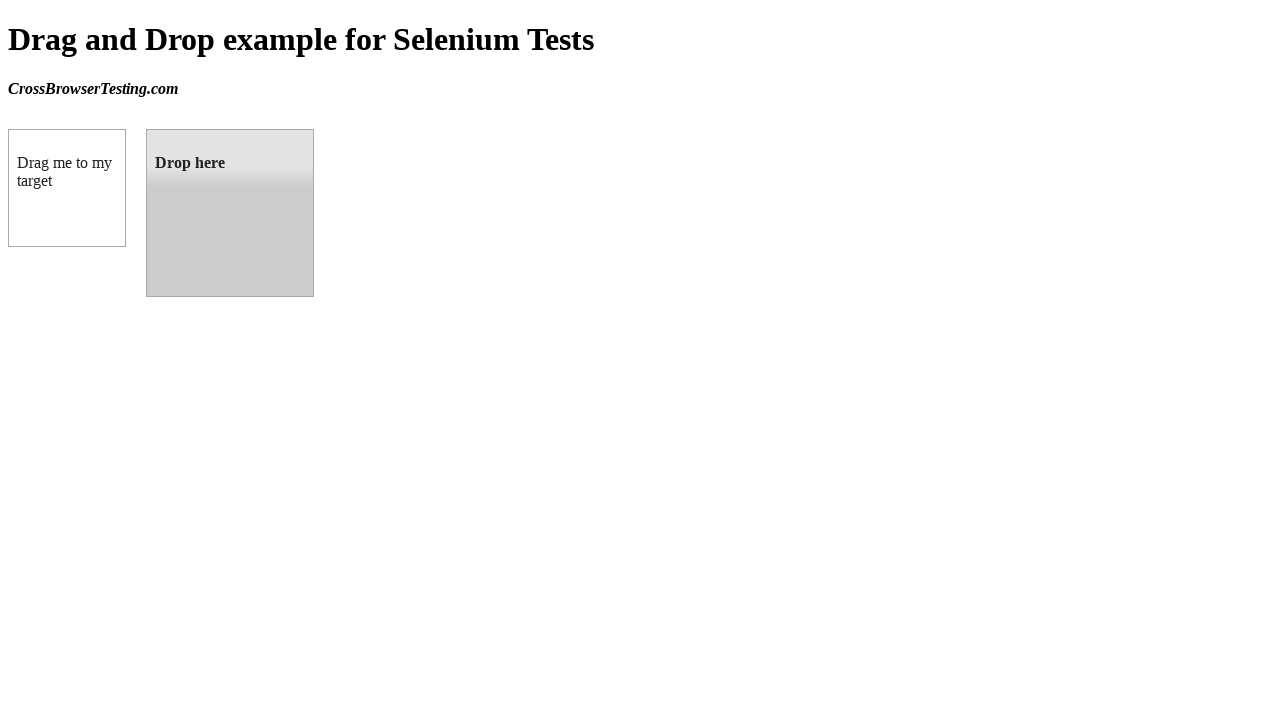

Waited for droppable target element to be visible
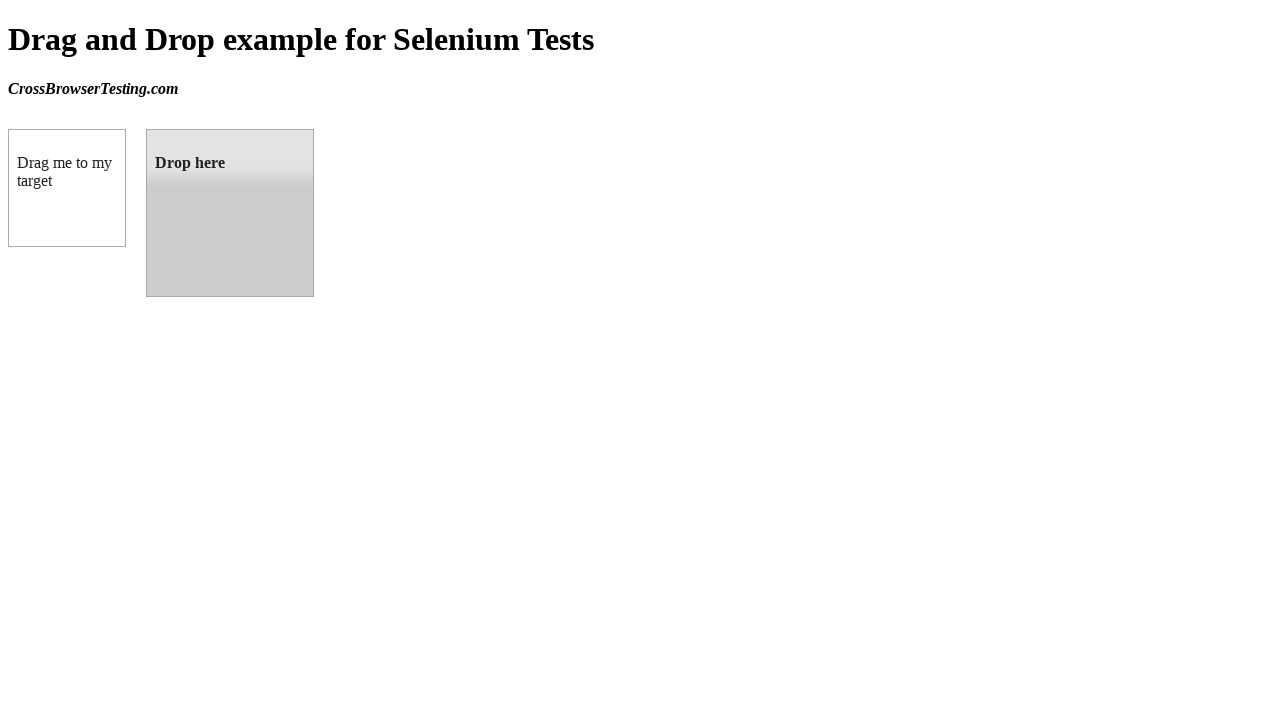

Dragged draggable element onto droppable target element at (230, 213)
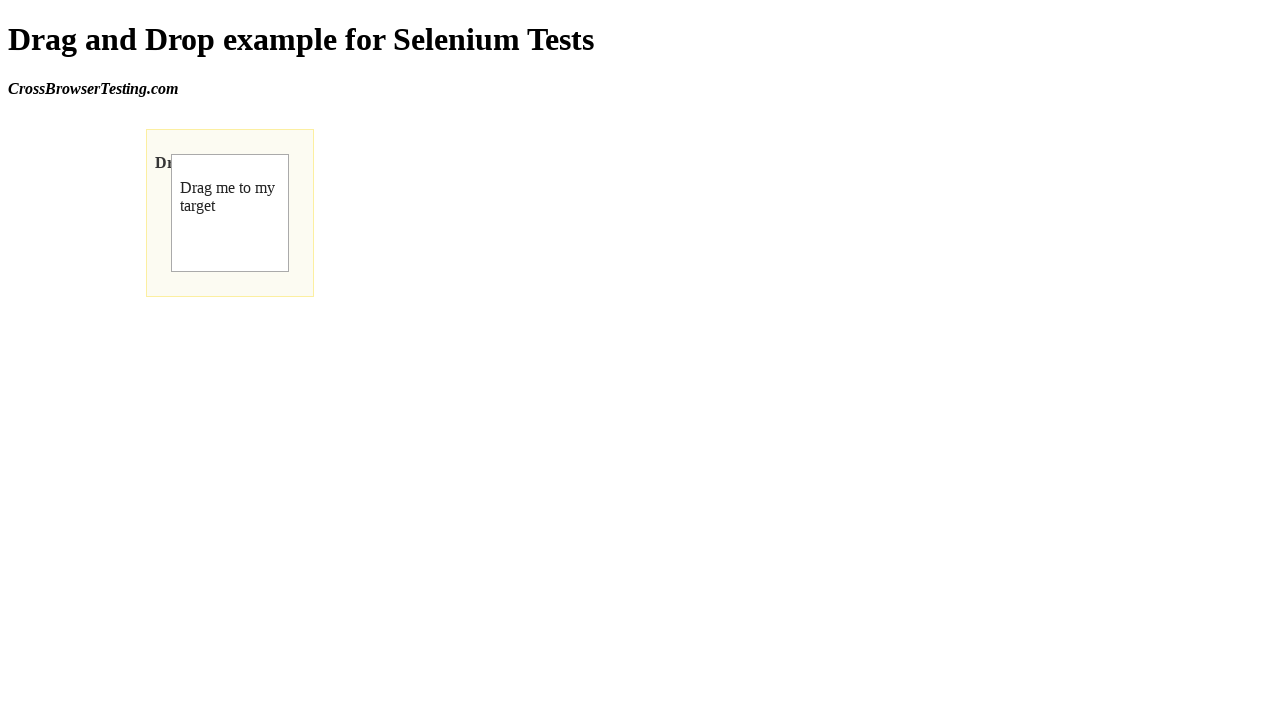

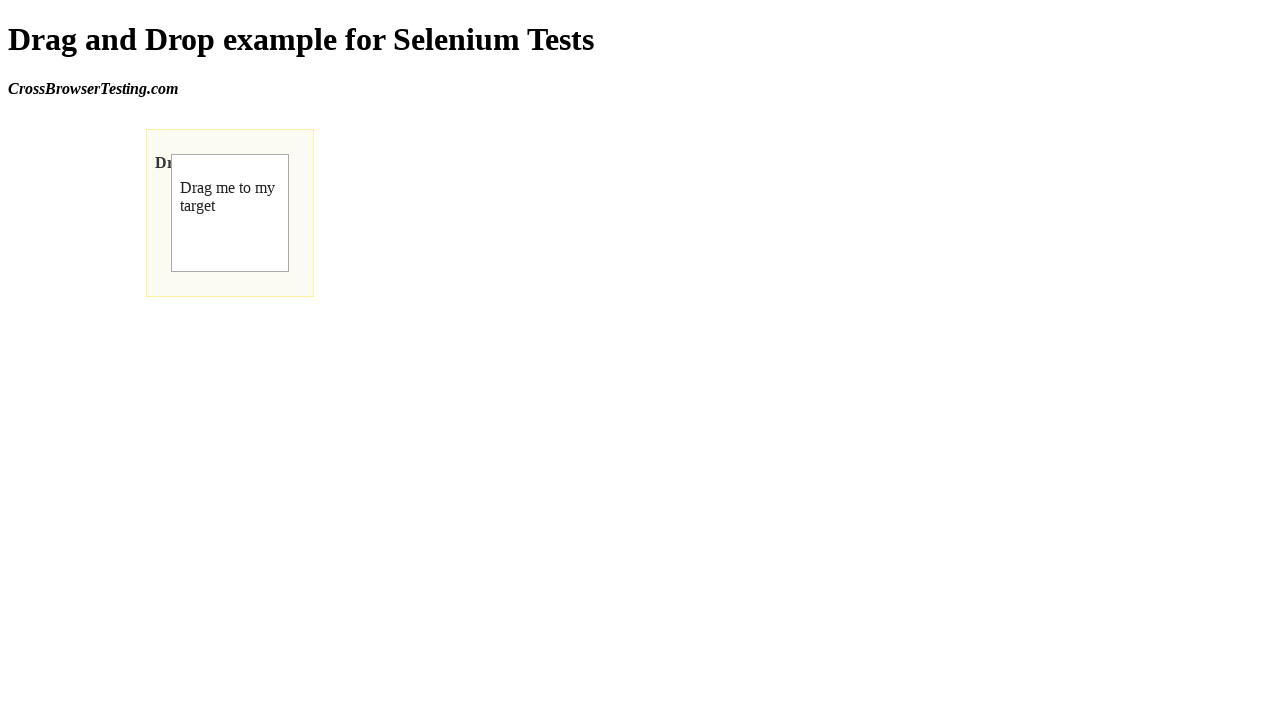